Tests selecting a country option by visible text in a dropdown, verifying the value and feedback are correct

Starting URL: https://osstep.github.io/action_selectOptions

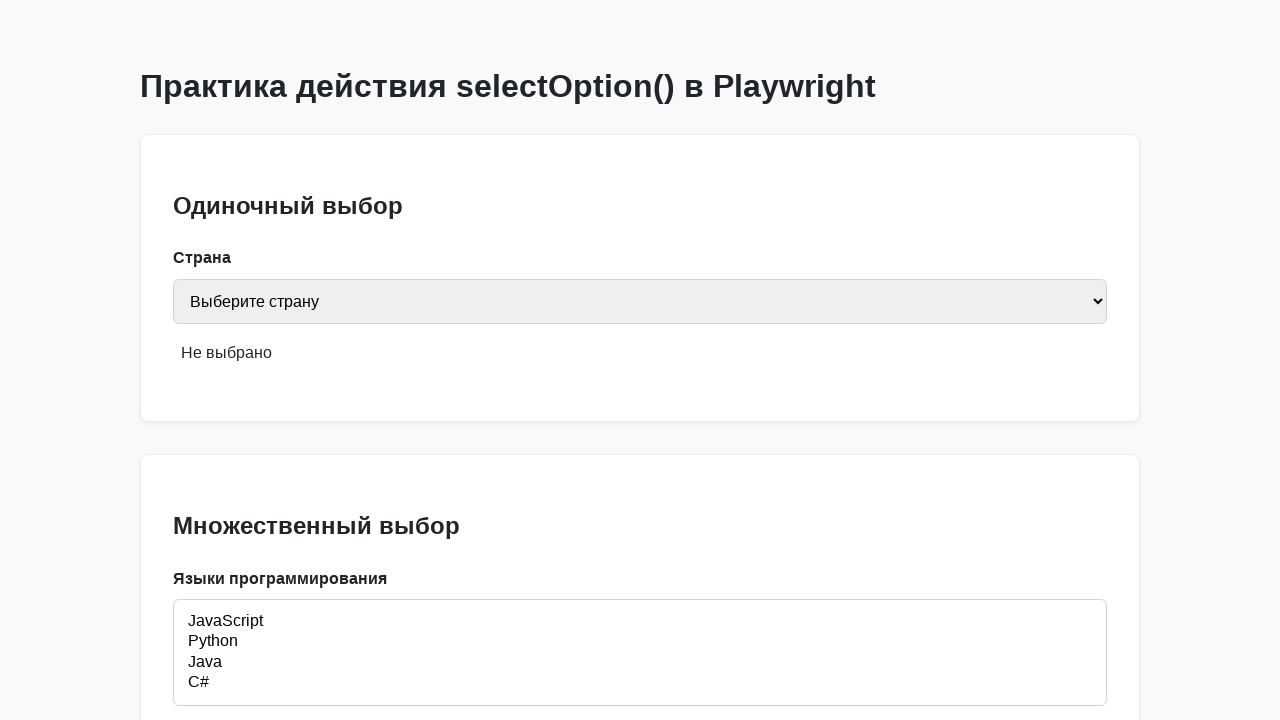

Located country select element by label 'Страна'
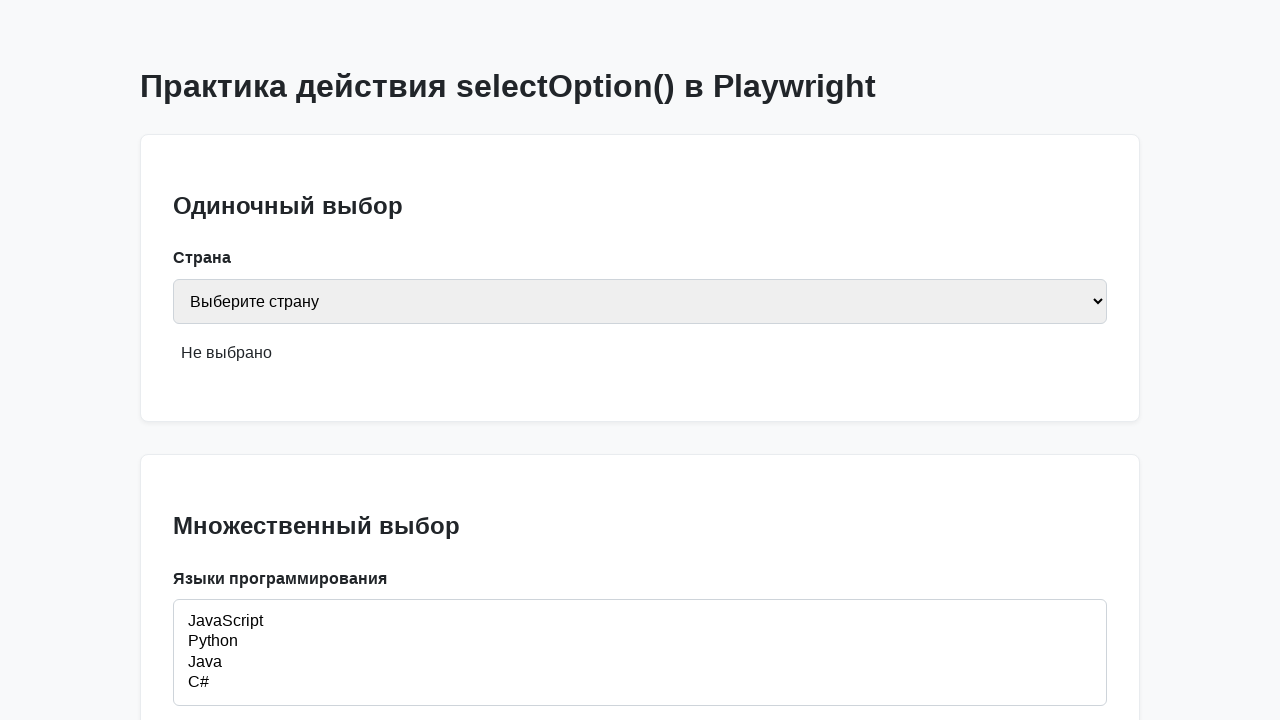

Selected 'Германия' (Germany) from country dropdown on internal:label="\u0421\u0442\u0440\u0430\u043d\u0430"i
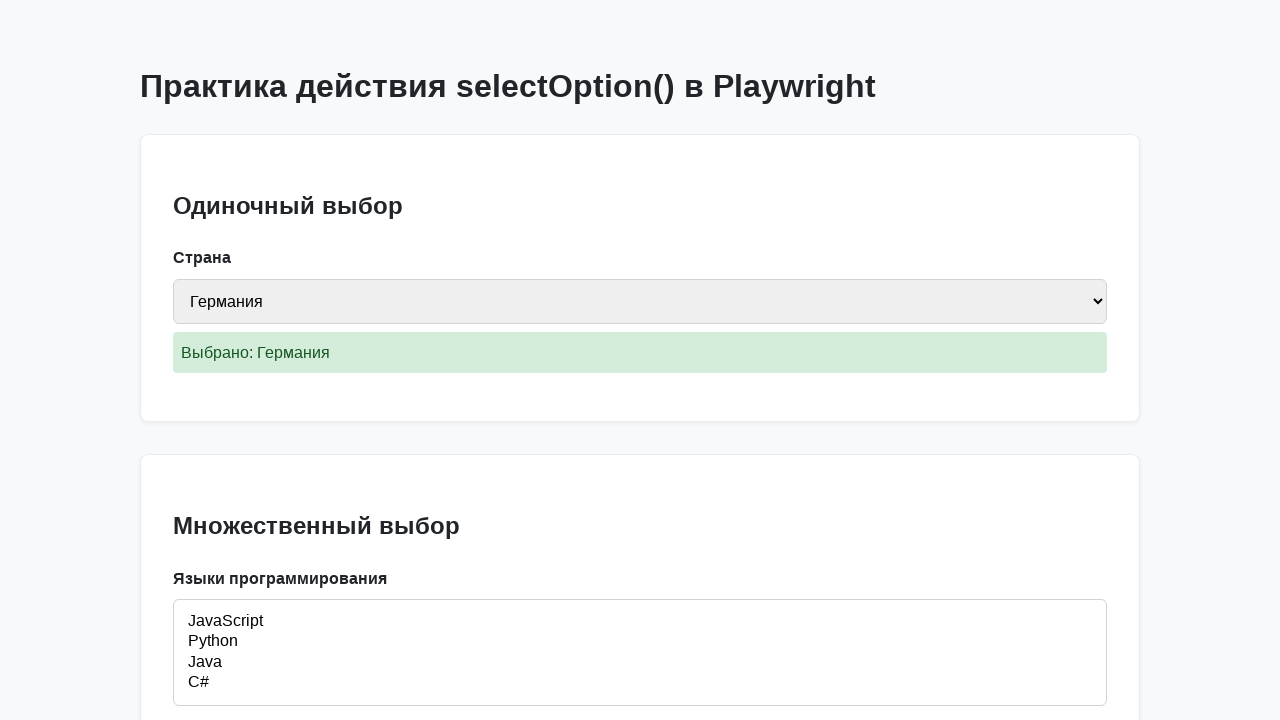

Verified country select value is 'de'
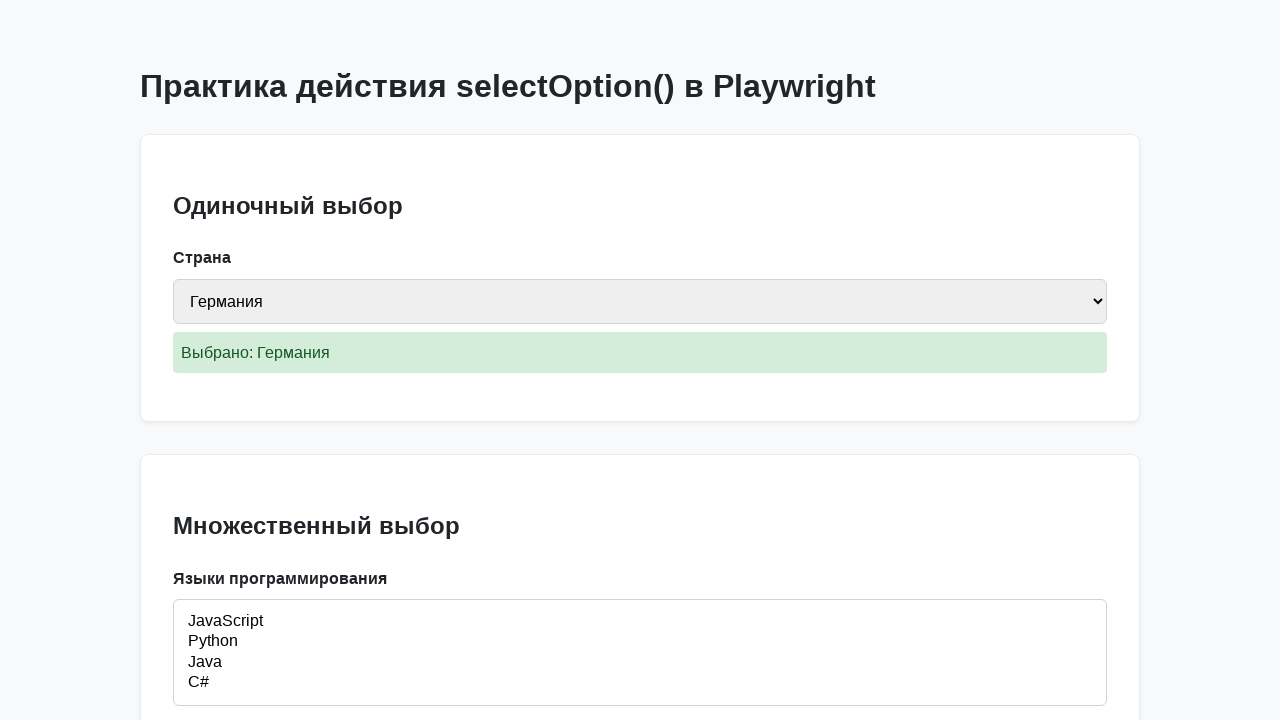

Verified feedback text shows 'Выбрано: Германия'
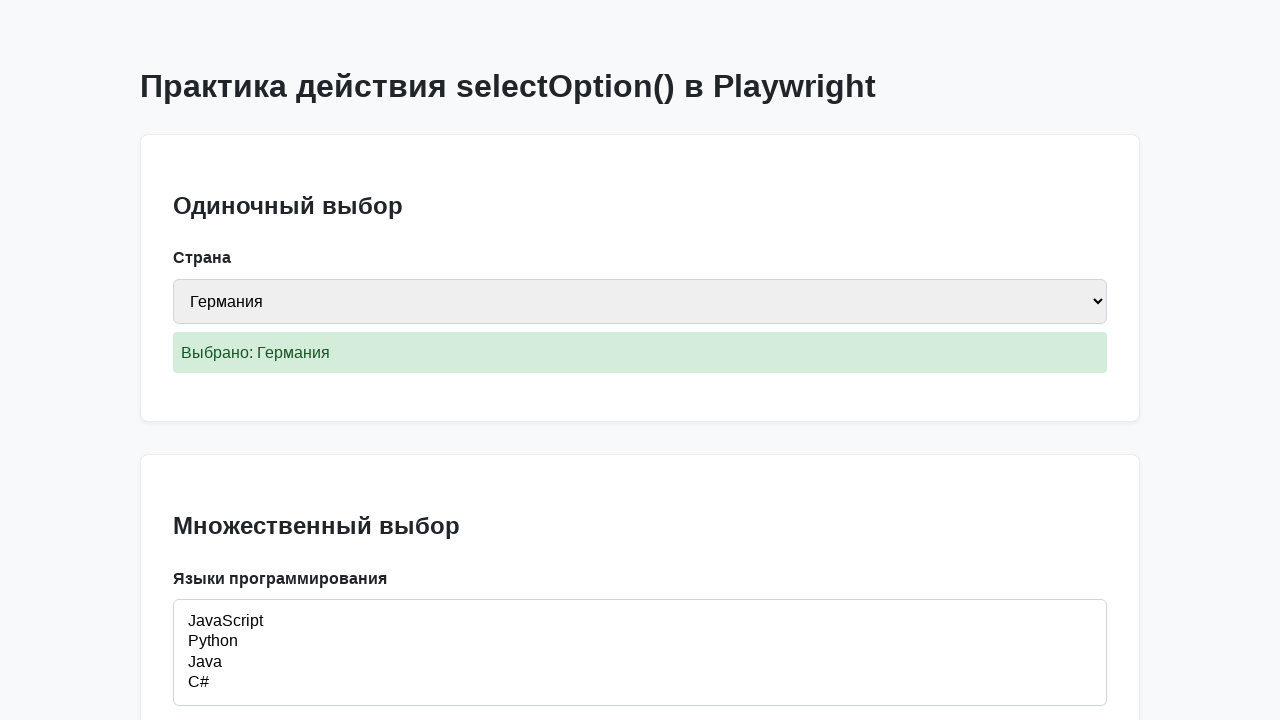

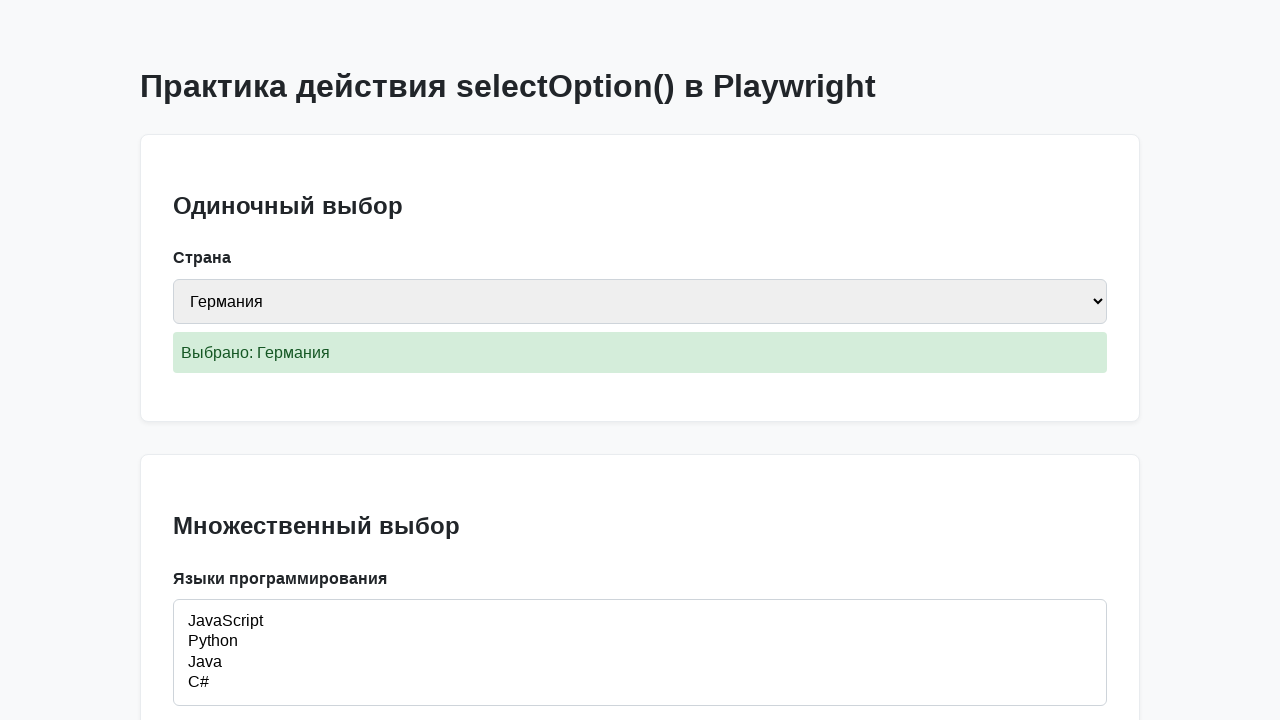